Tests infinite scroll functionality by scrolling down the page

Starting URL: http://the-internet.herokuapp.com/infinite_scroll

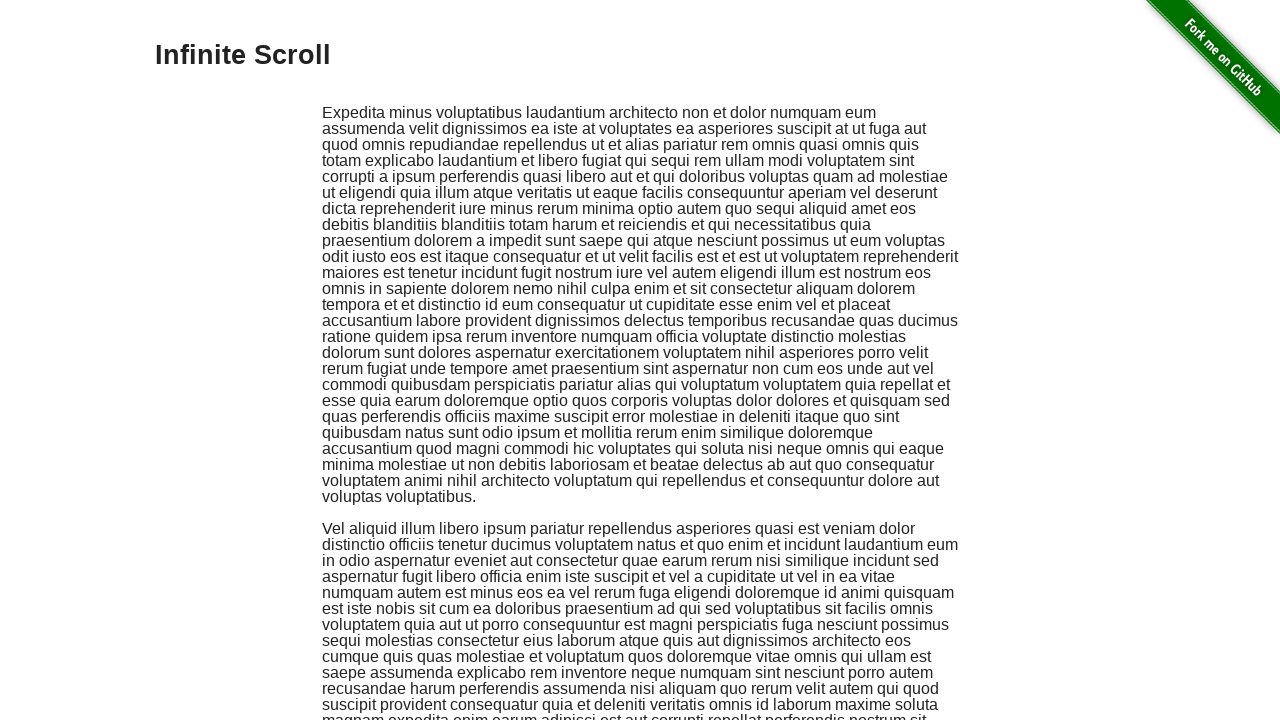

Scrolled to bottom of page to trigger infinite scroll
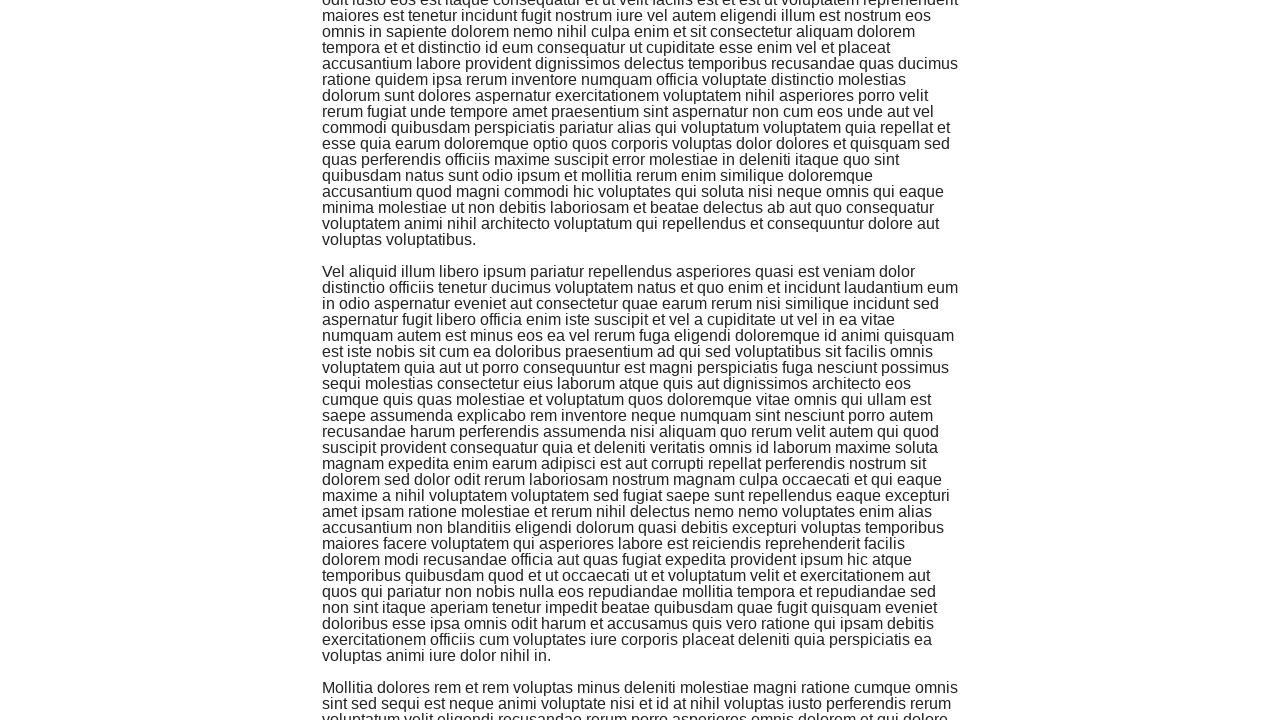

Waited for new content to load after scroll
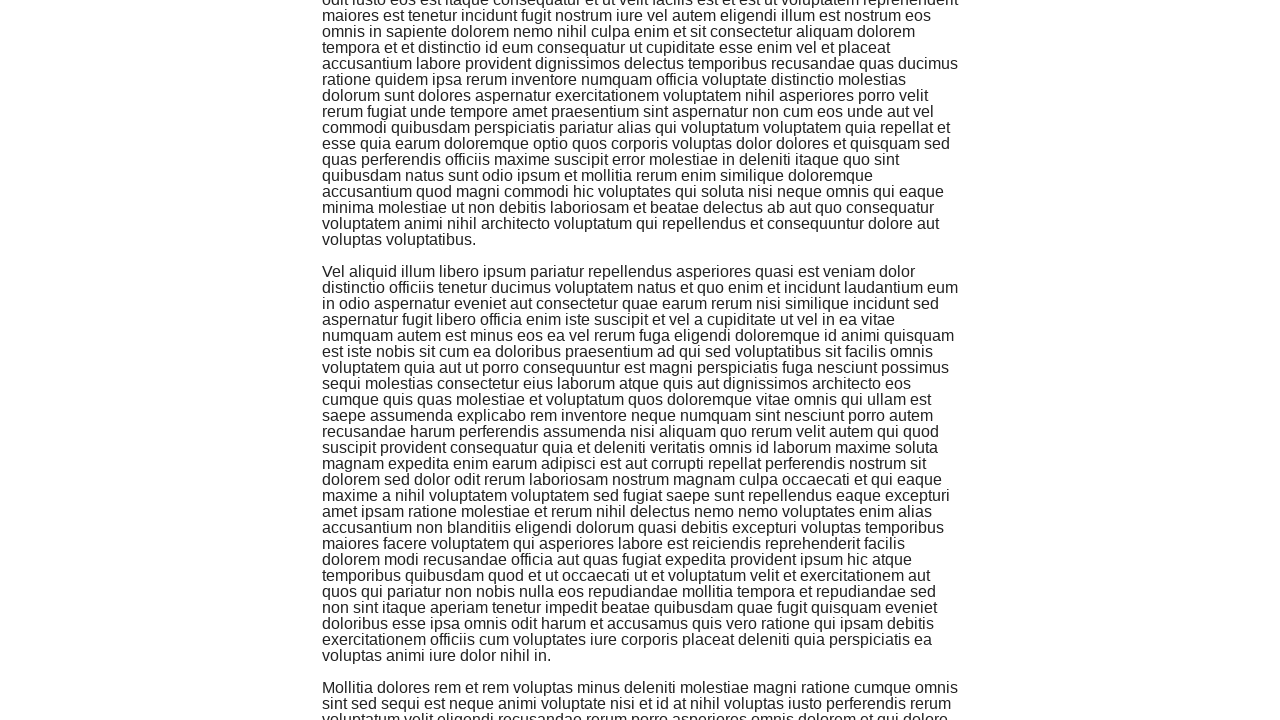

Scrolled to bottom of page to trigger infinite scroll
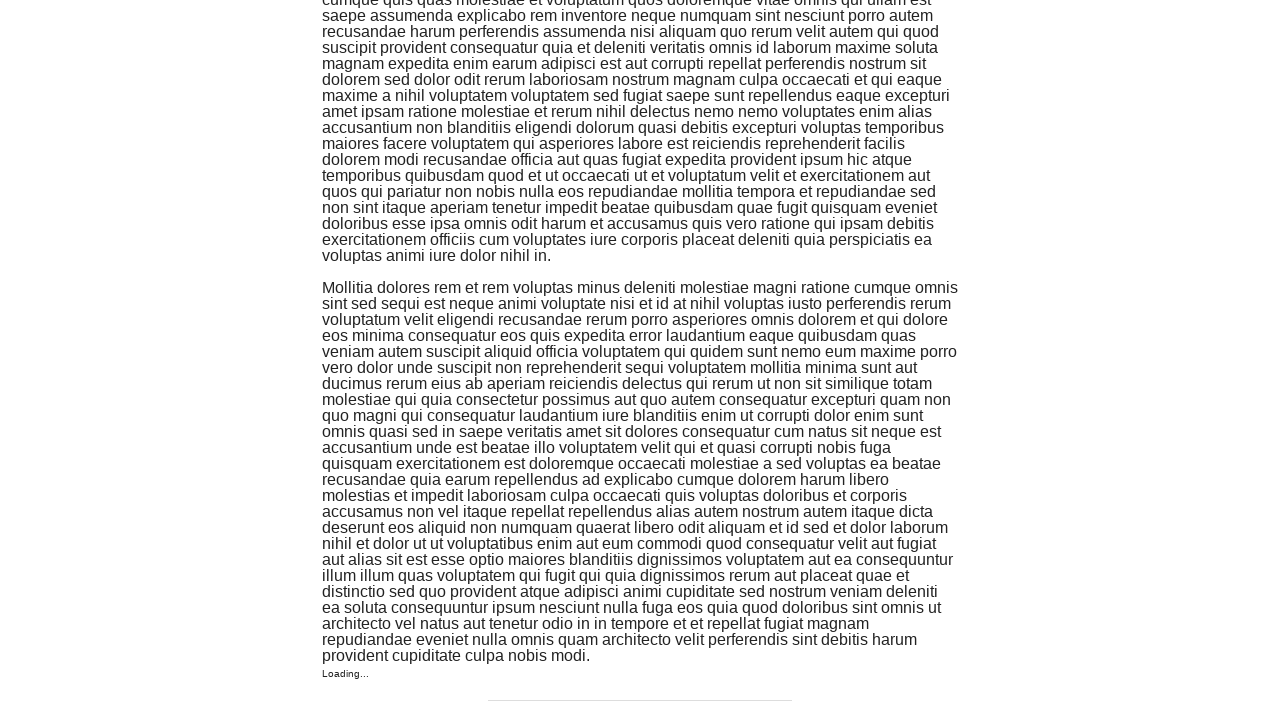

Waited for new content to load after scroll
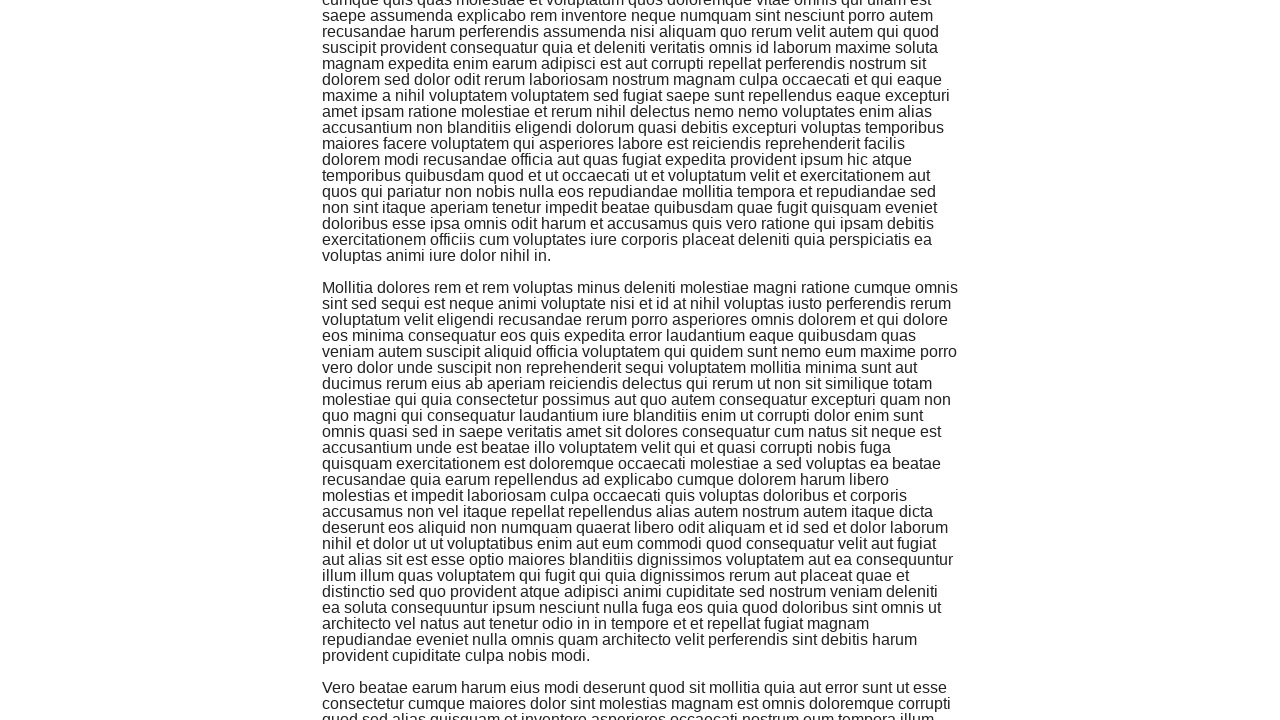

Scrolled to bottom of page to trigger infinite scroll
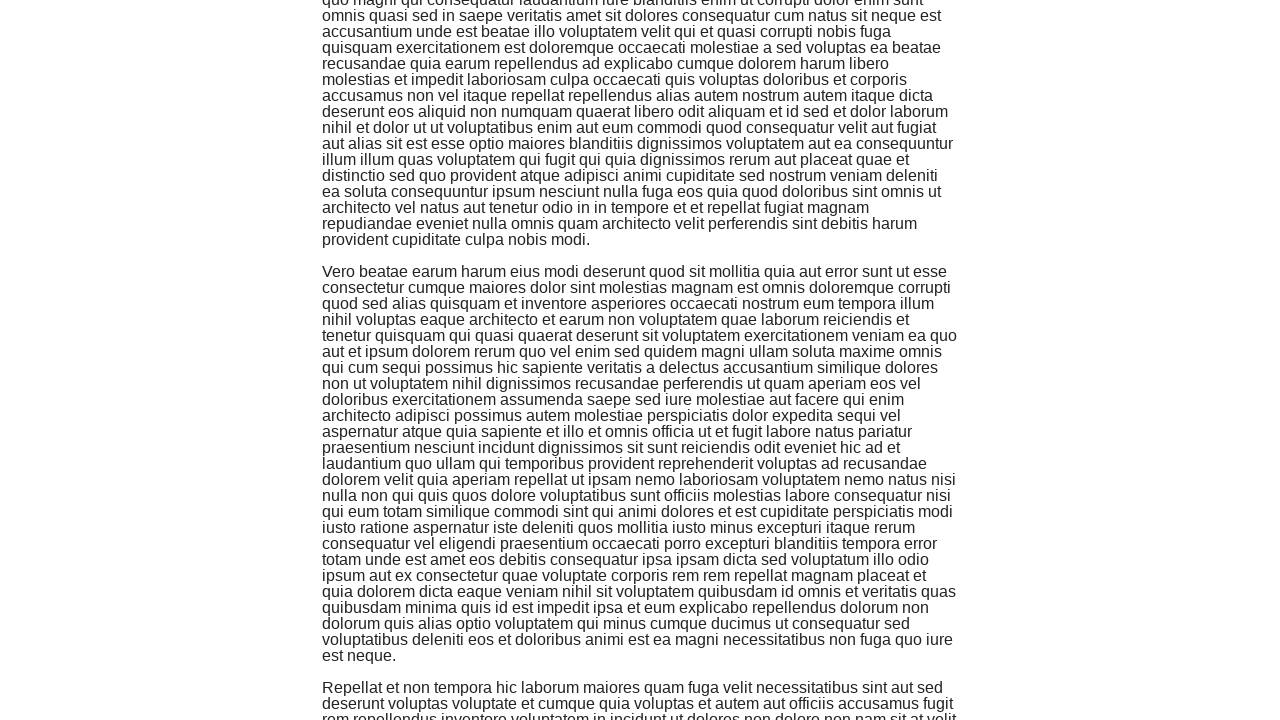

Waited for new content to load after scroll
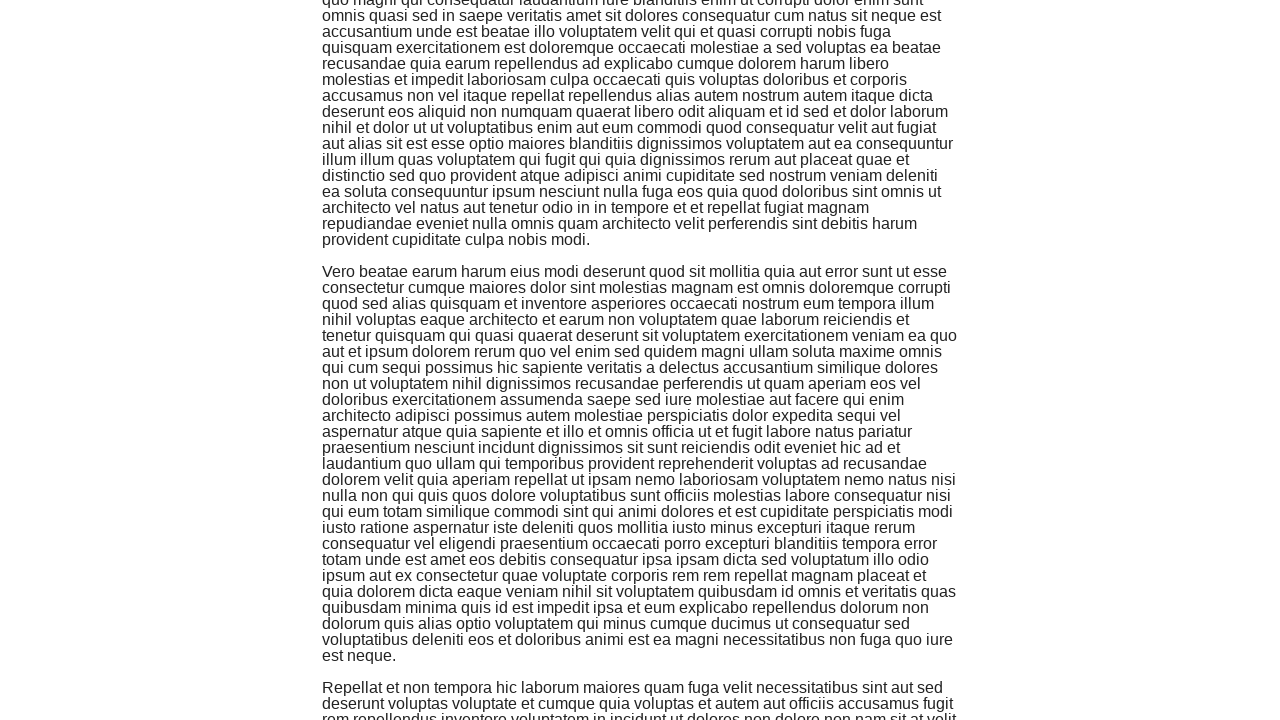

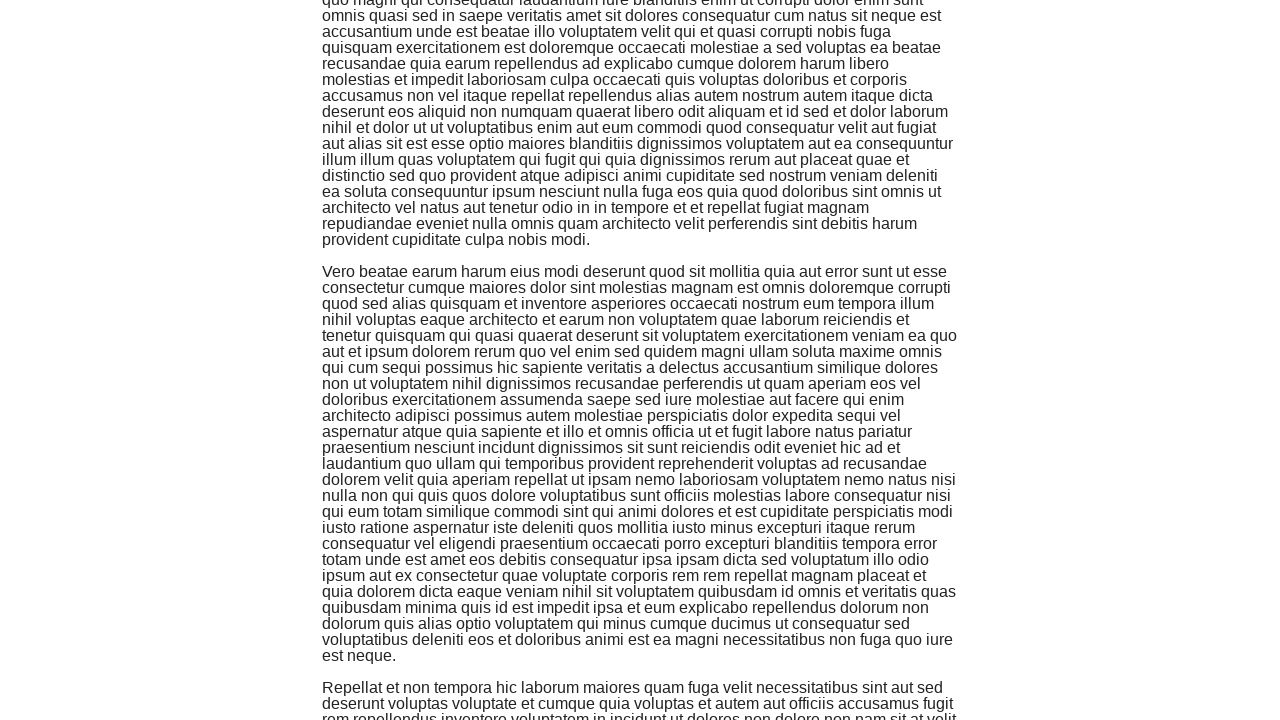